Tests checkbox interaction by selecting an unchecked checkbox and then deselecting it

Starting URL: https://practice.expandtesting.com/checkboxes

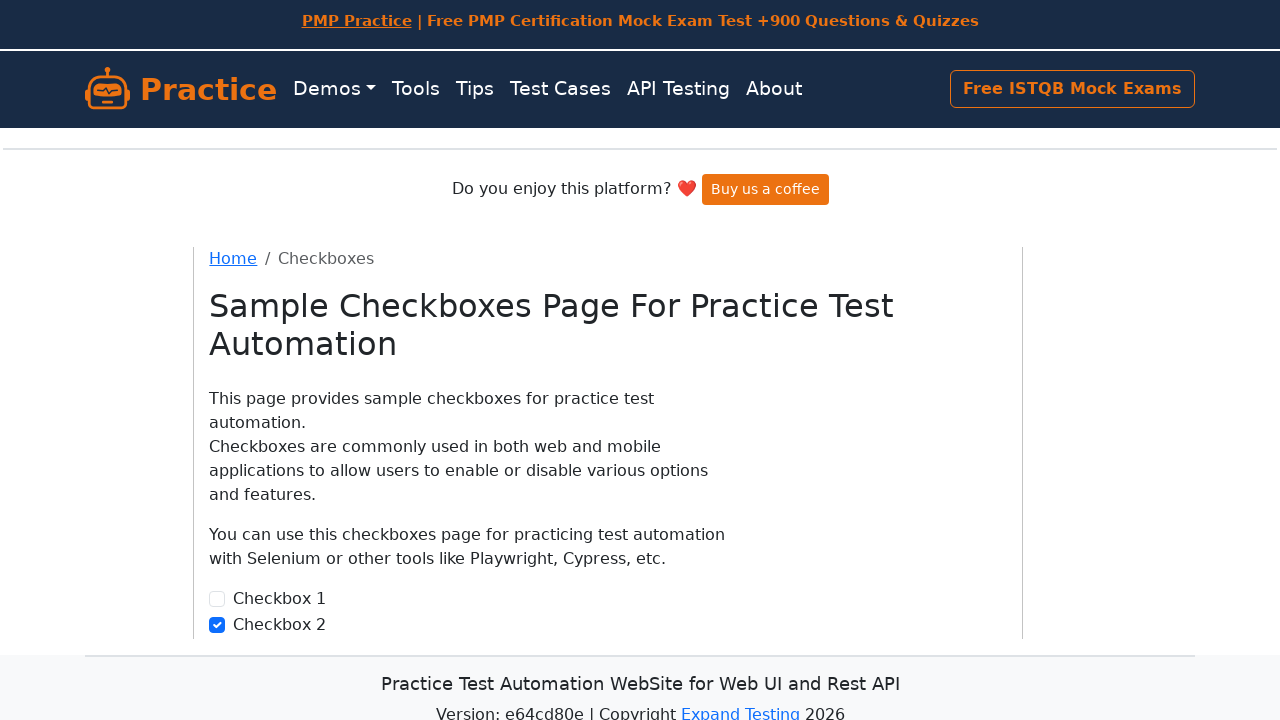

Located the first checkbox element
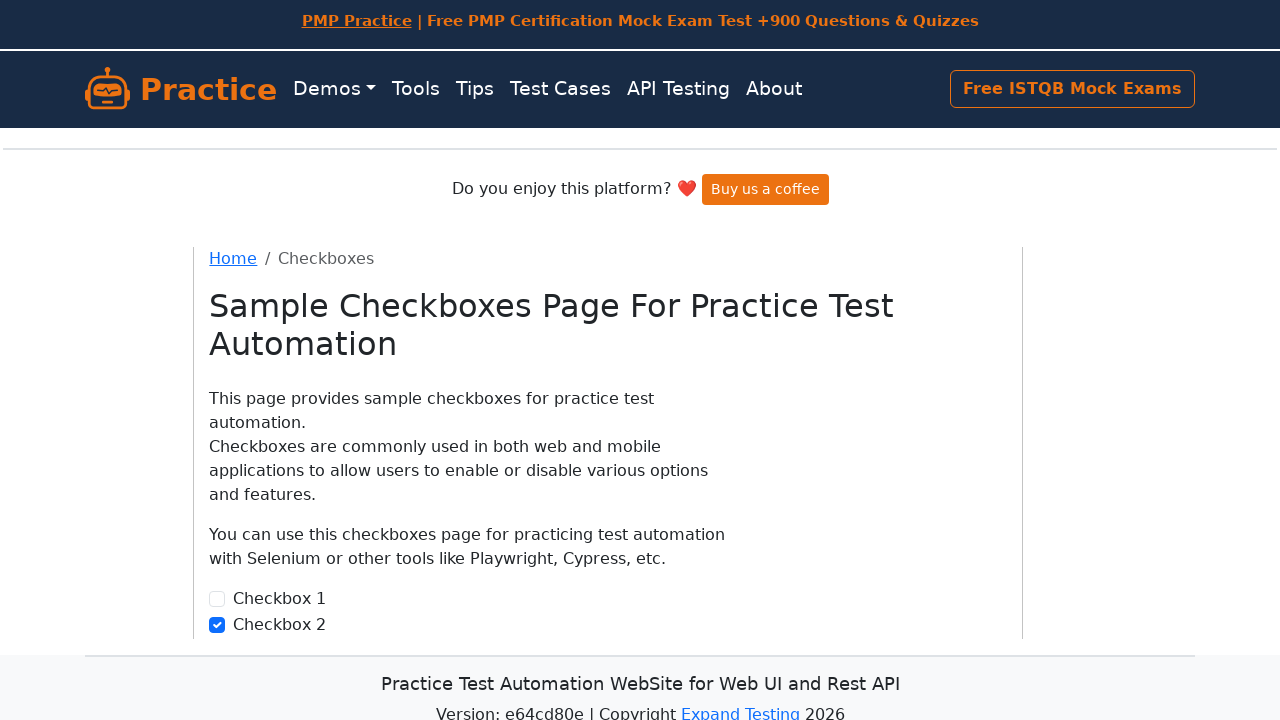

Confirmed checkbox is unchecked
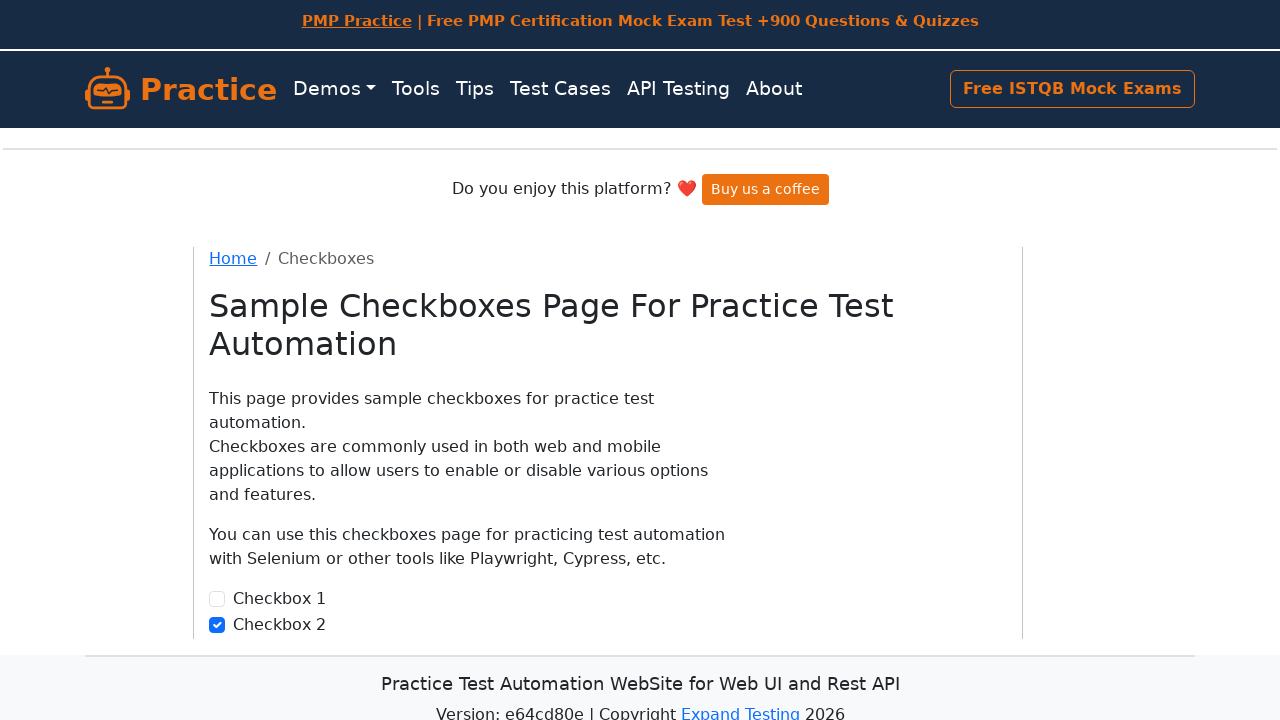

Clicked checkbox to select it at (217, 599) on input#checkbox1
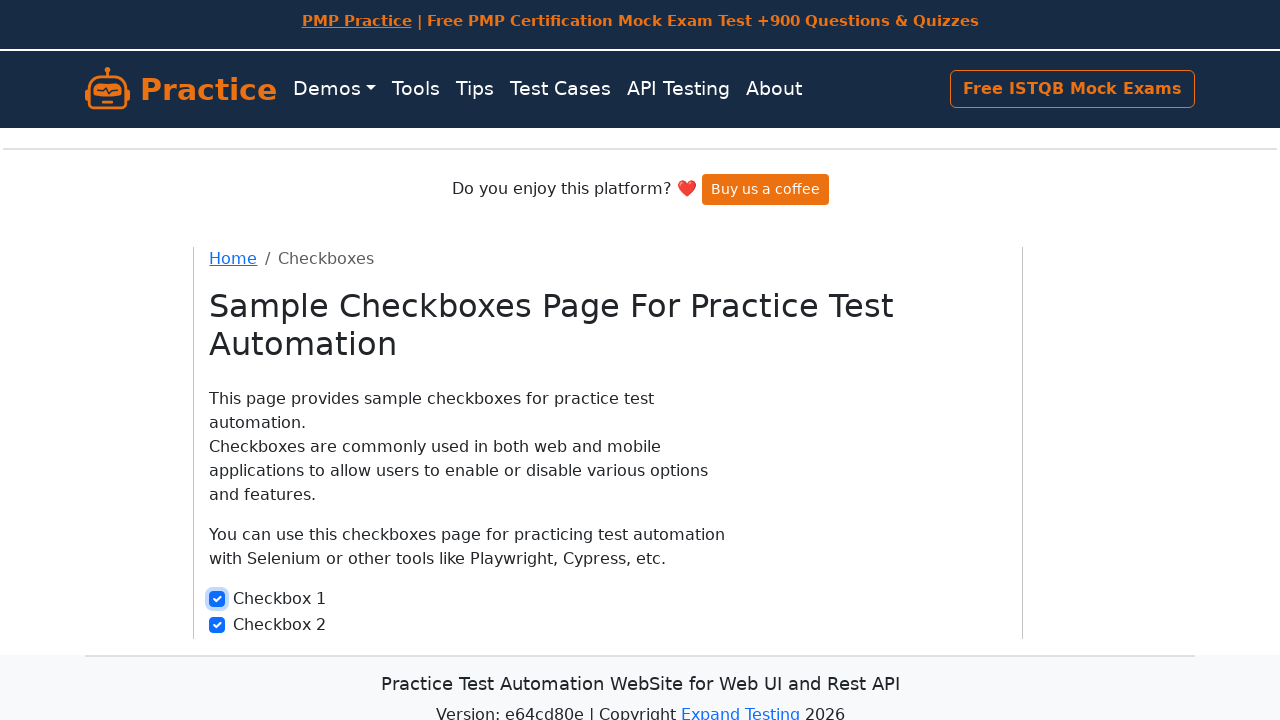

Waited 2 seconds after selecting checkbox
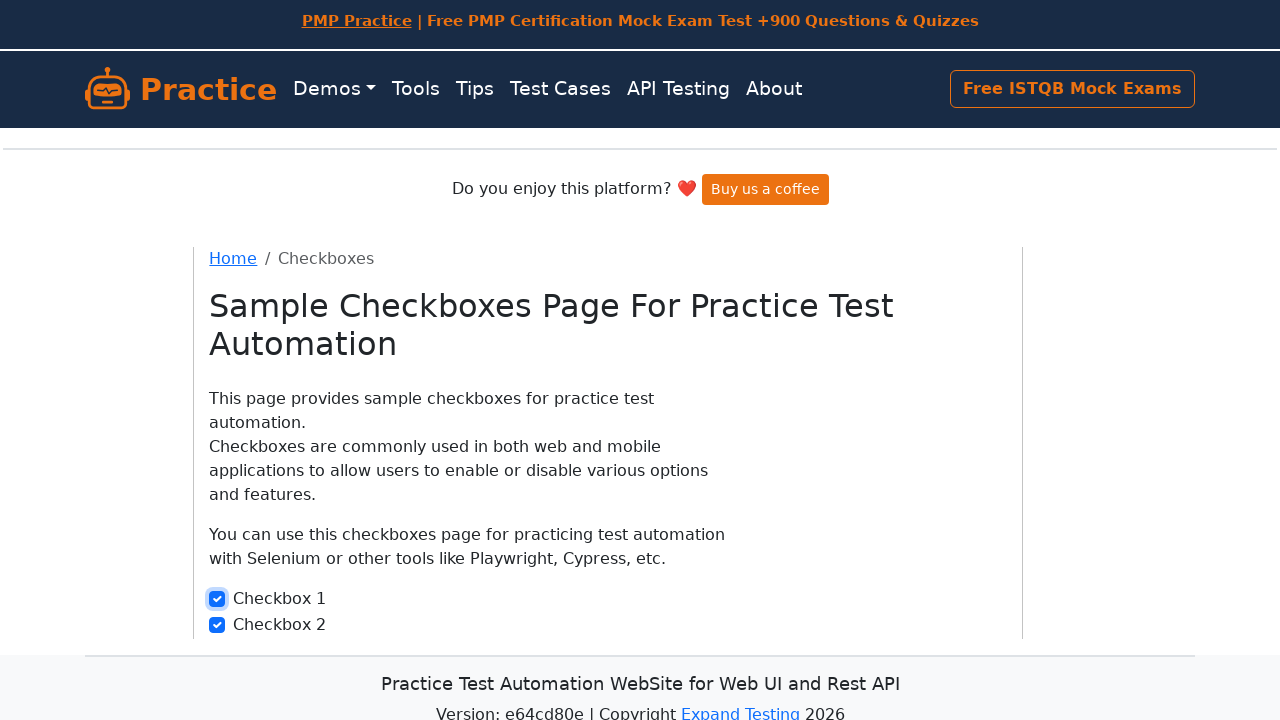

Confirmed checkbox is checked
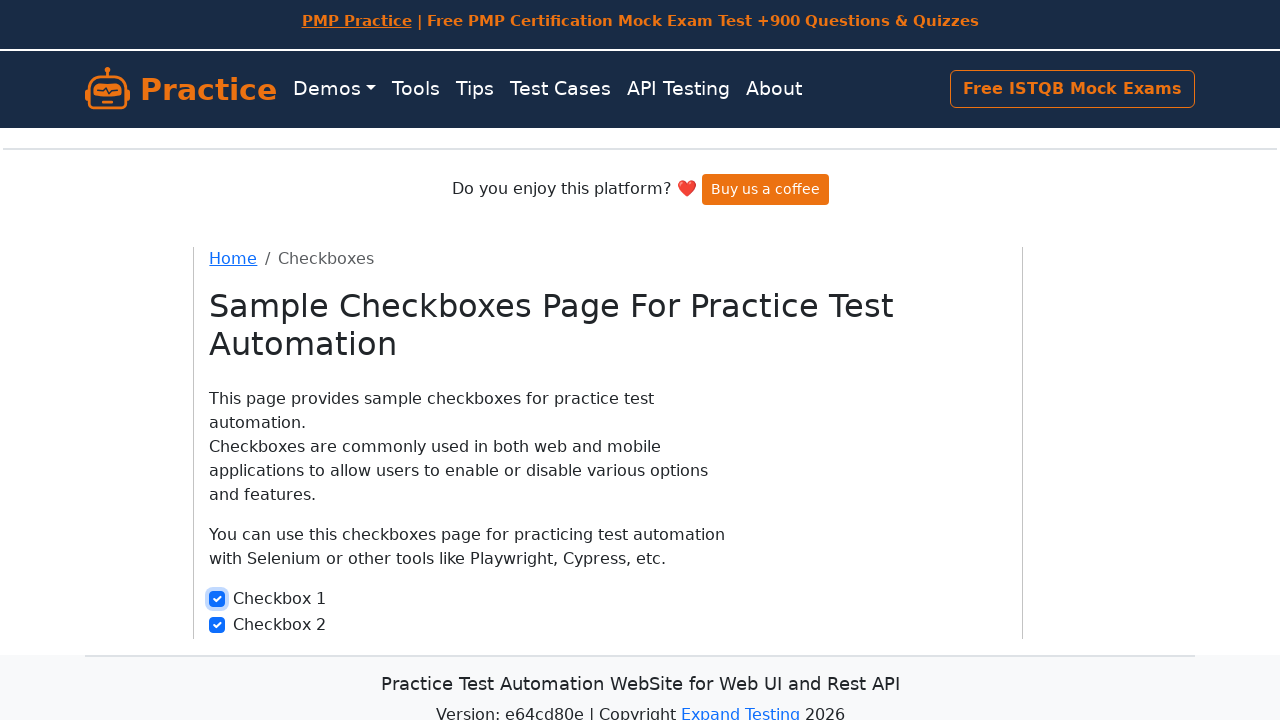

Clicked checkbox to deselect it at (217, 599) on input#checkbox1
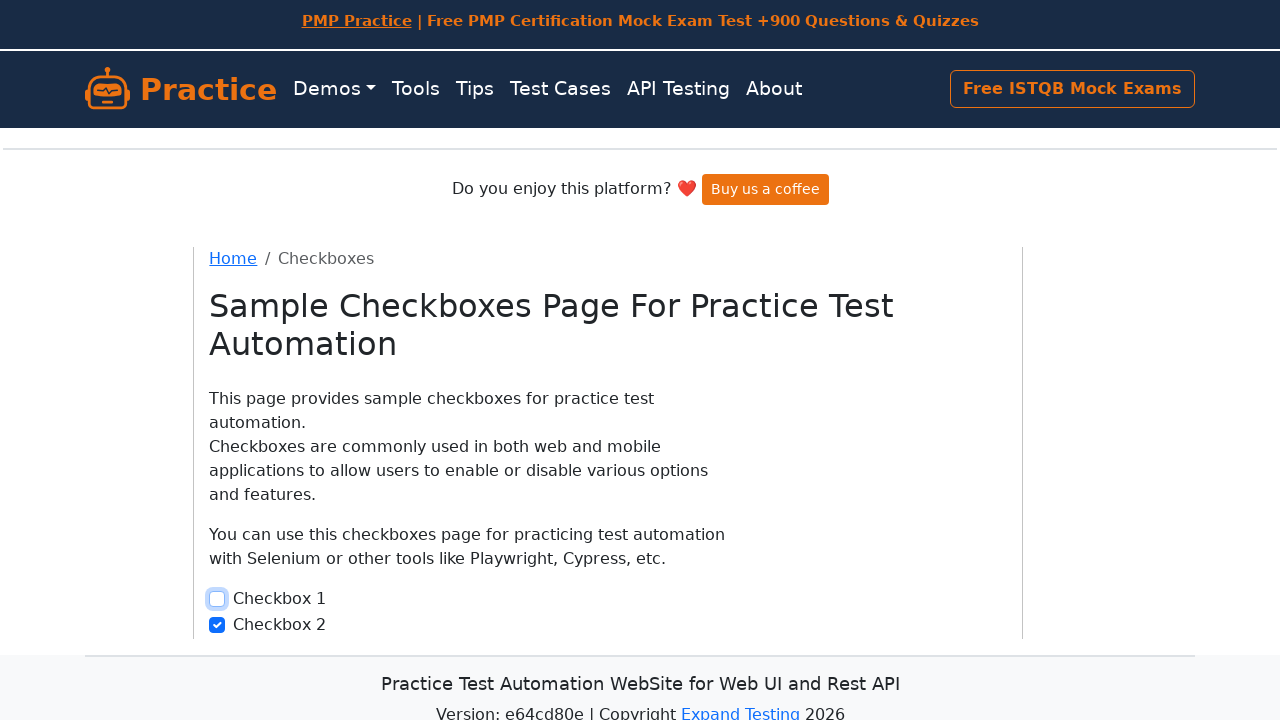

Waited 2 seconds after deselecting checkbox
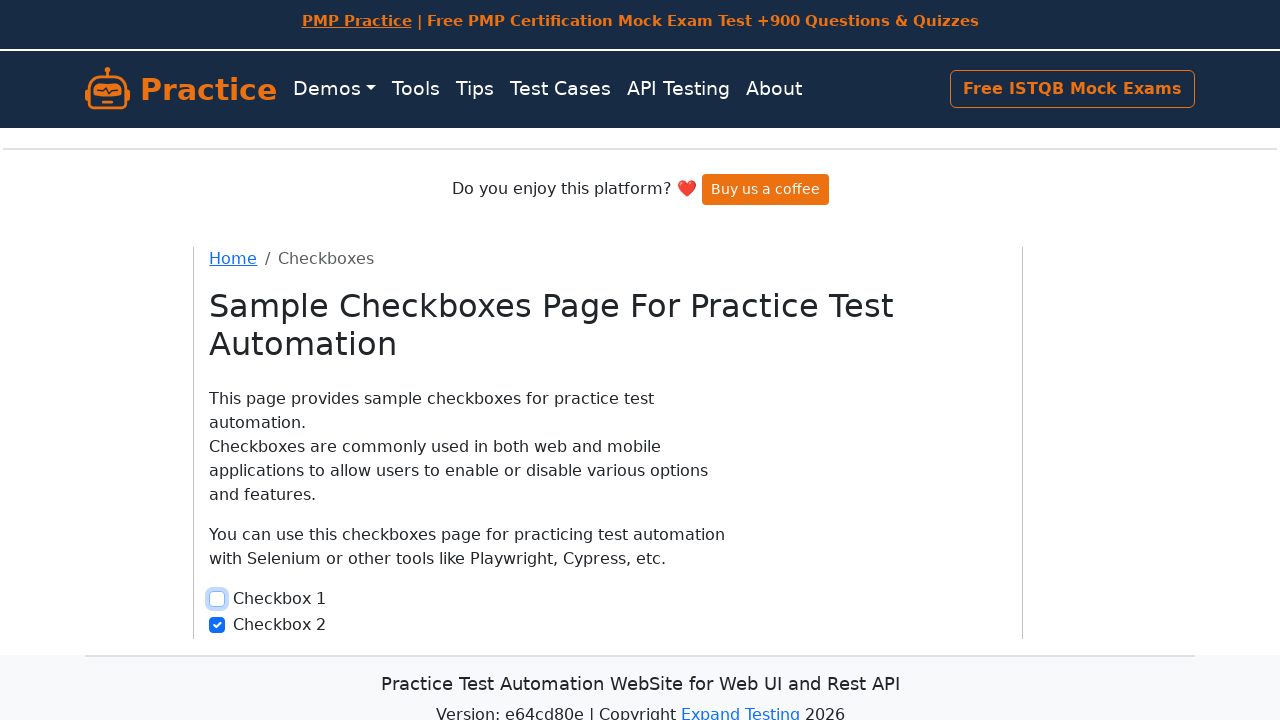

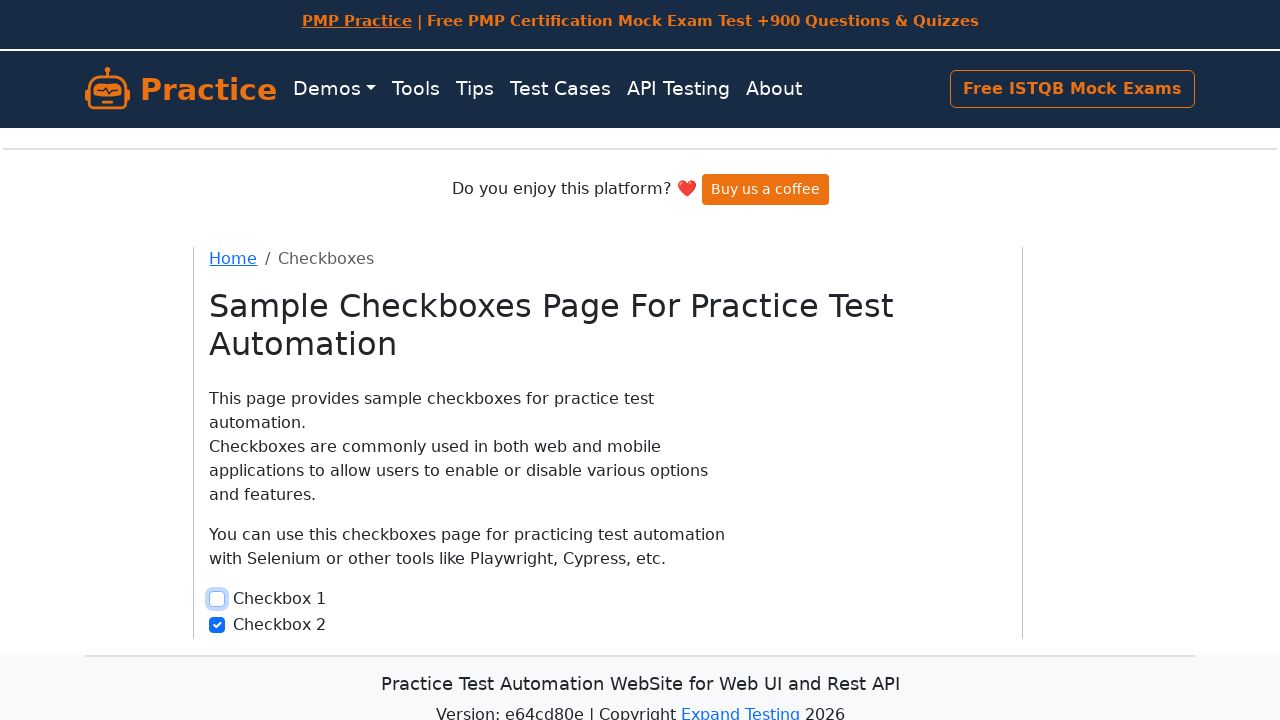